Tests scrolling and element highlighting by scrolling down the page and applying CSS styles to buttons via JavaScript

Starting URL: https://letcode.in/shadow

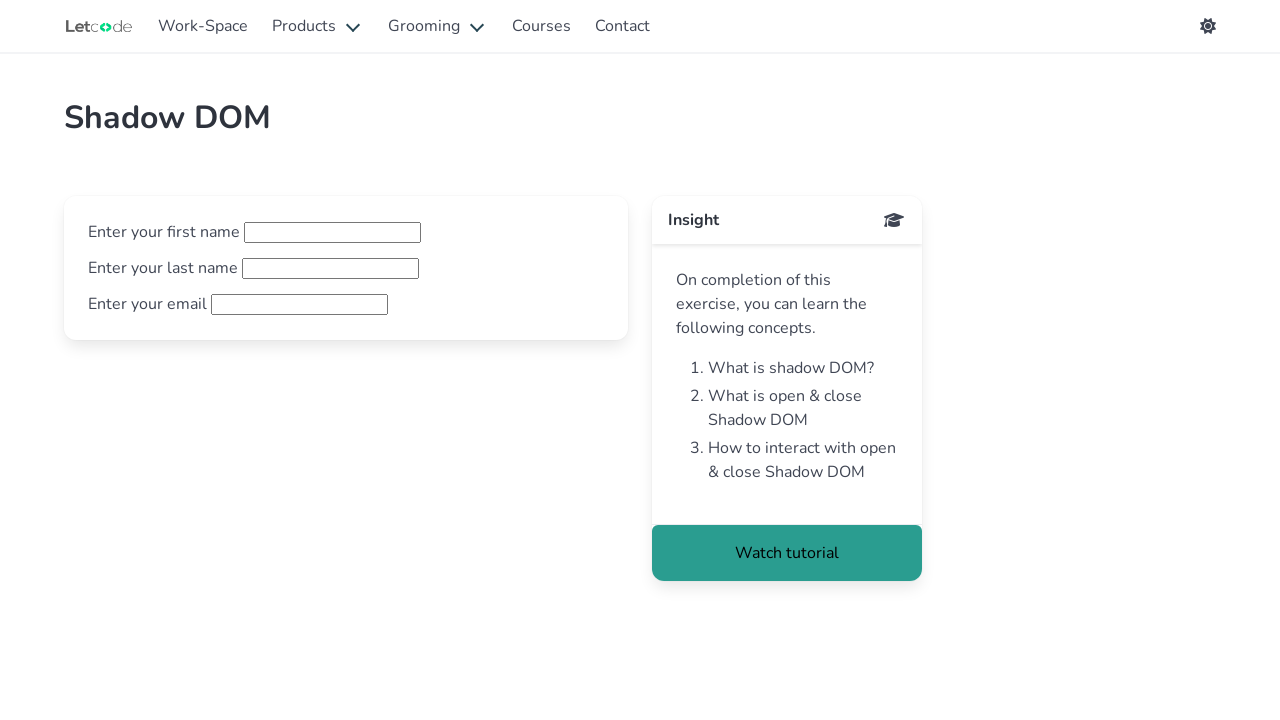

Navigated to https://letcode.in/shadow
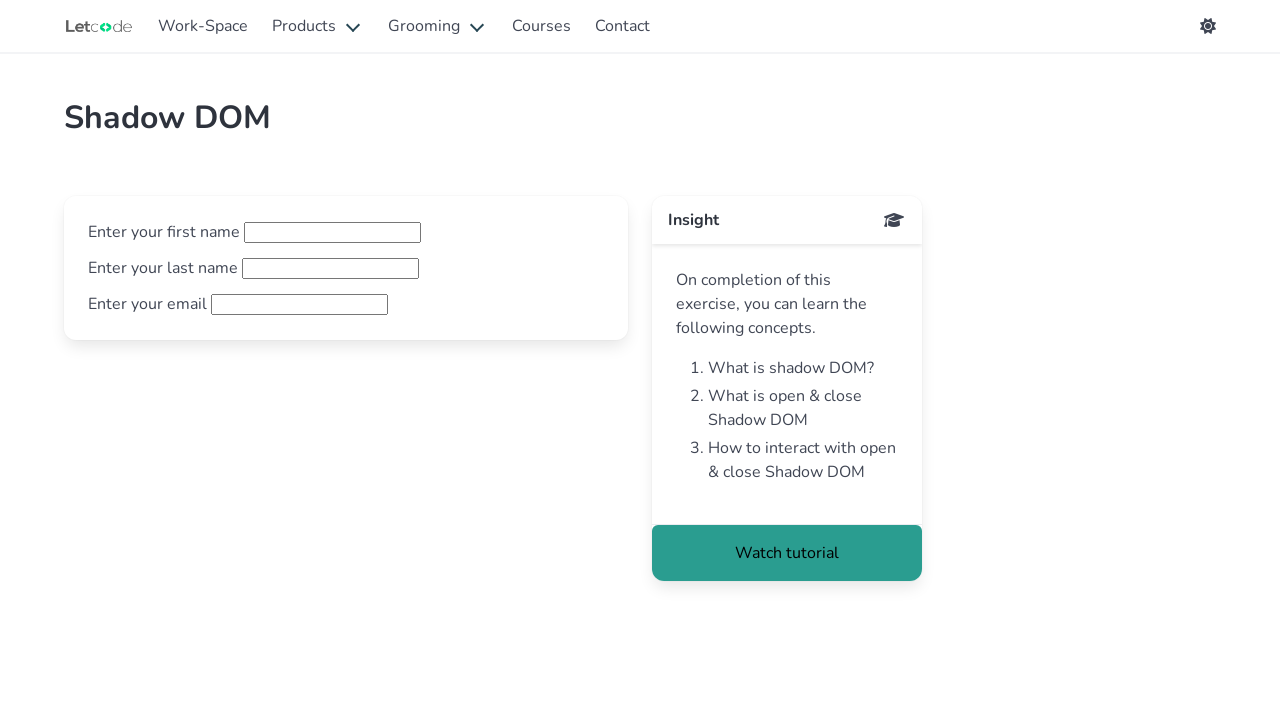

Scrolled down the page by 250 pixels
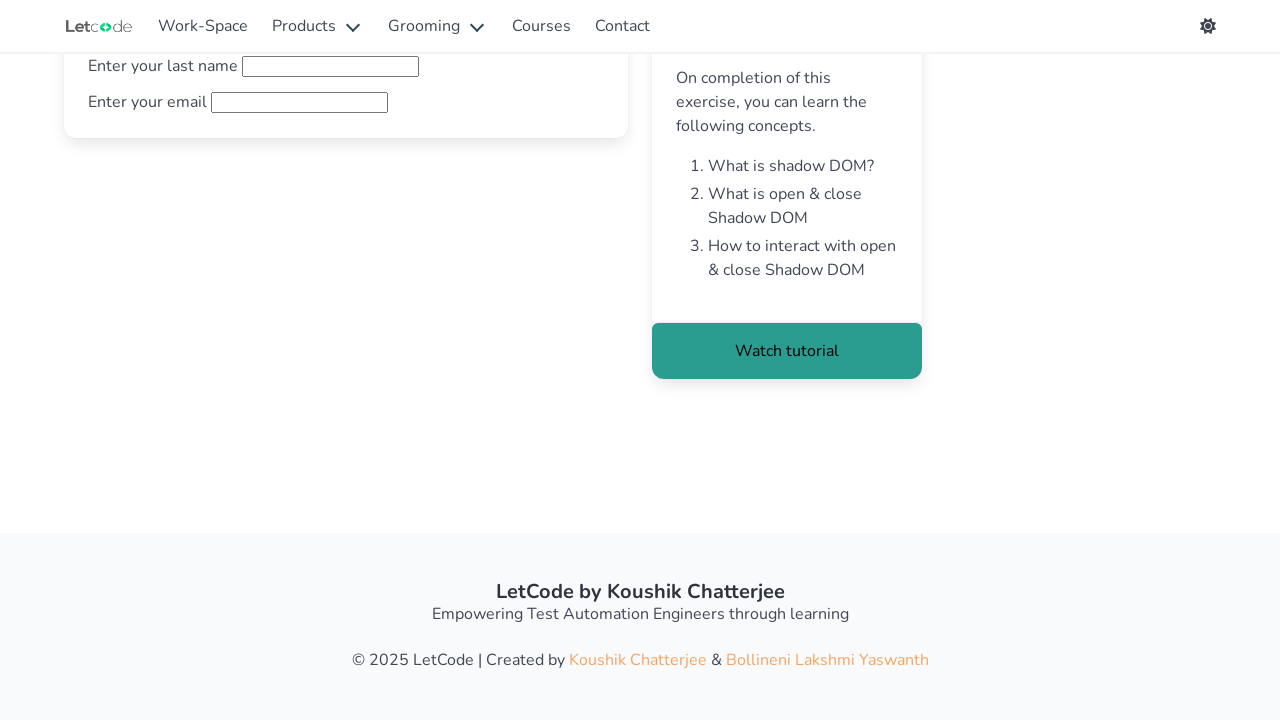

Applied CSS highlight styles to 'Copy Text' button (yellow background with red border) and alert button (red background with black border)
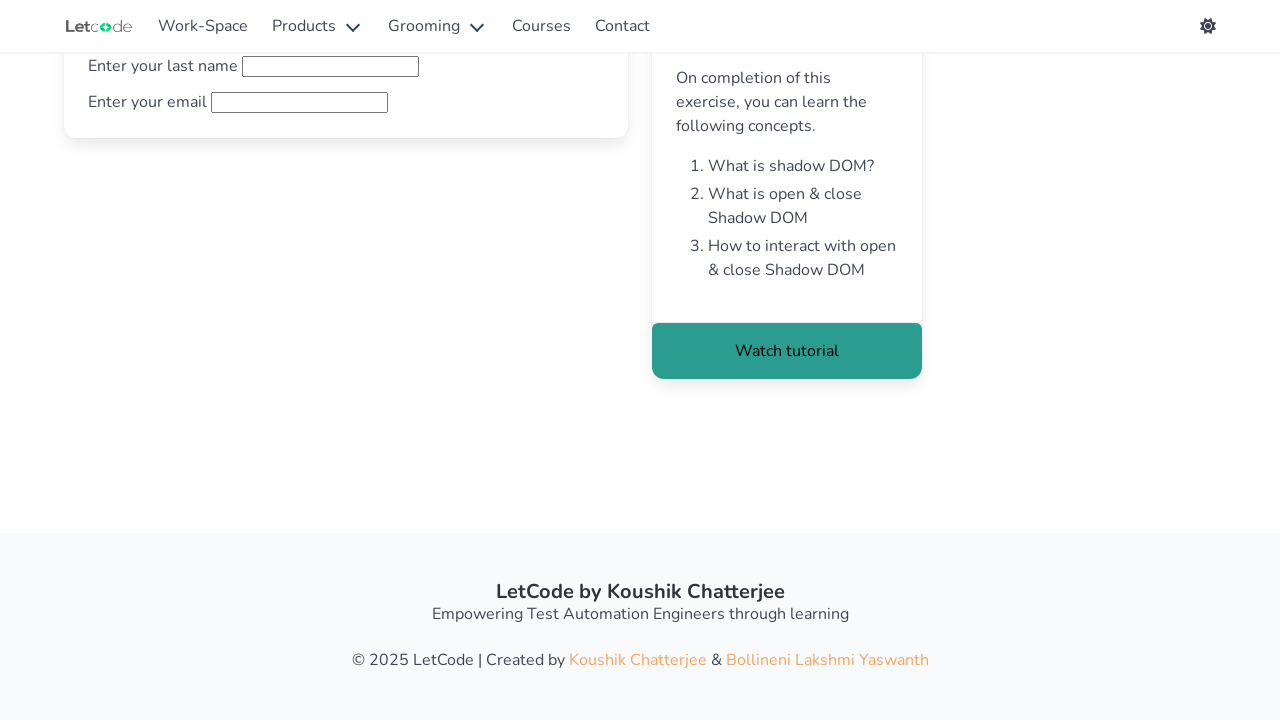

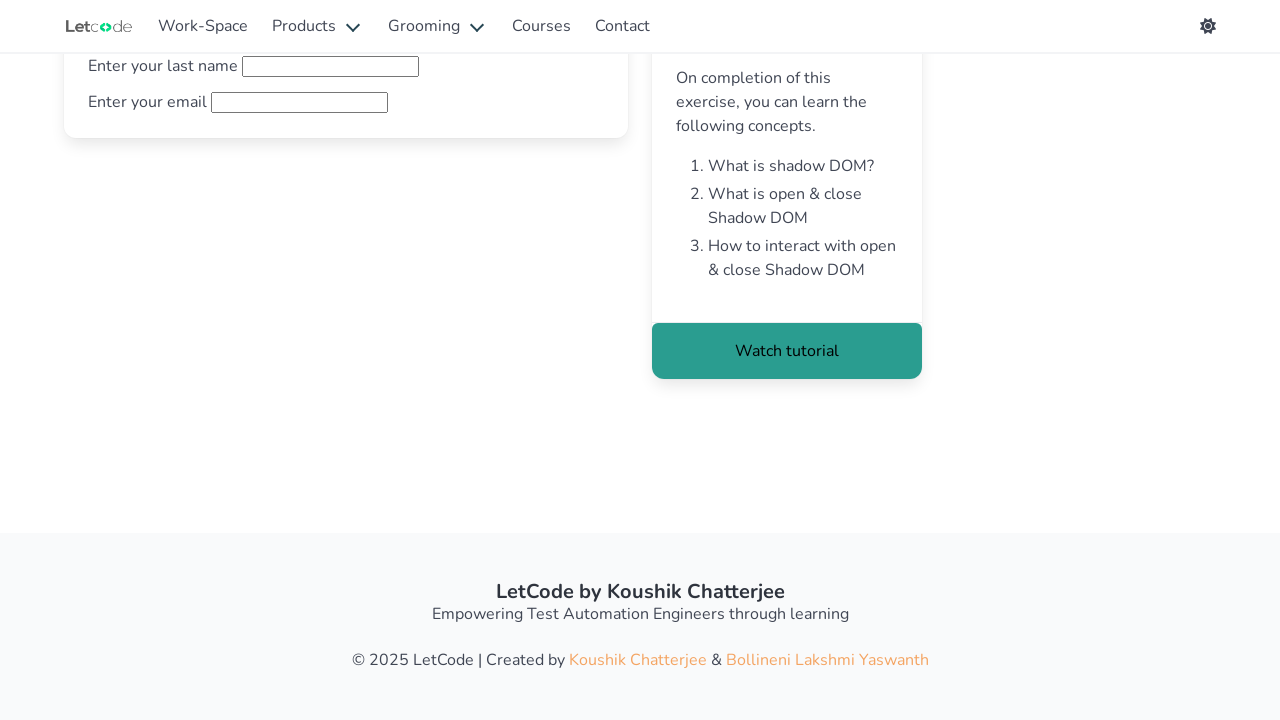